Tests window handling by clicking a link that opens a new window and switching to it to verify content

Starting URL: https://the-internet.herokuapp.com/windows

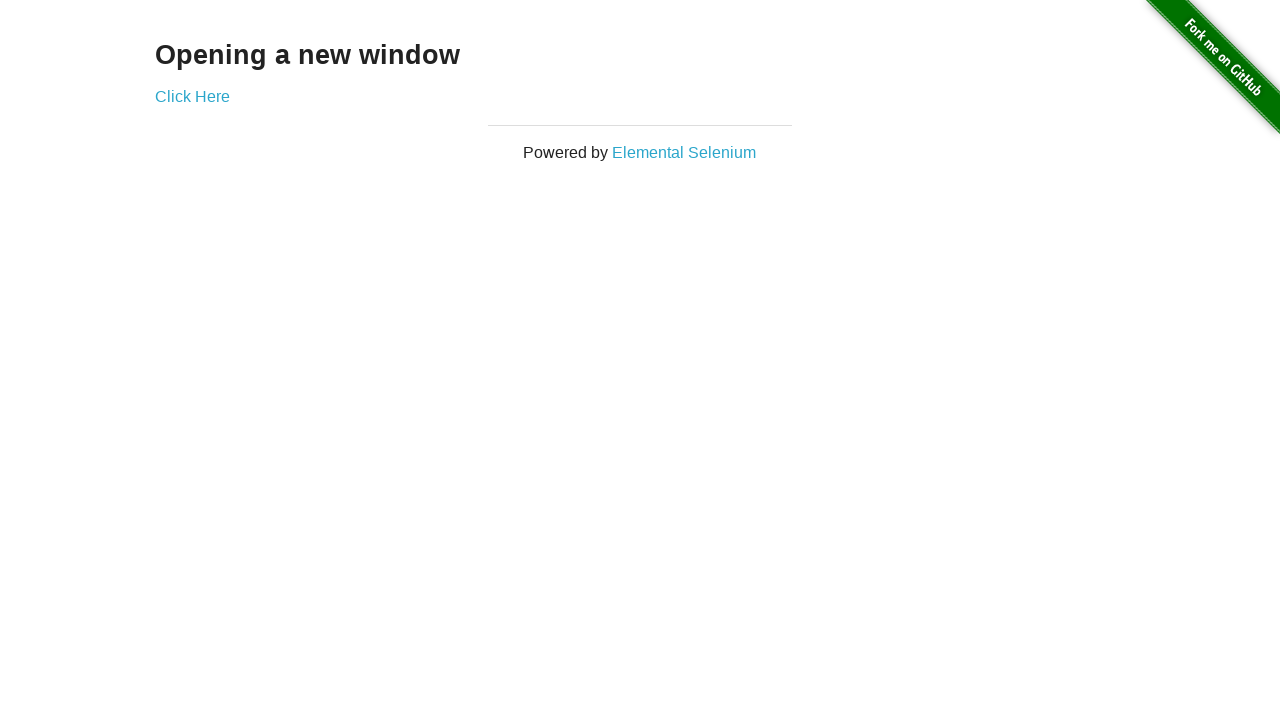

Clicked 'Click Here' link to open new window at (192, 96) on text='Click Here'
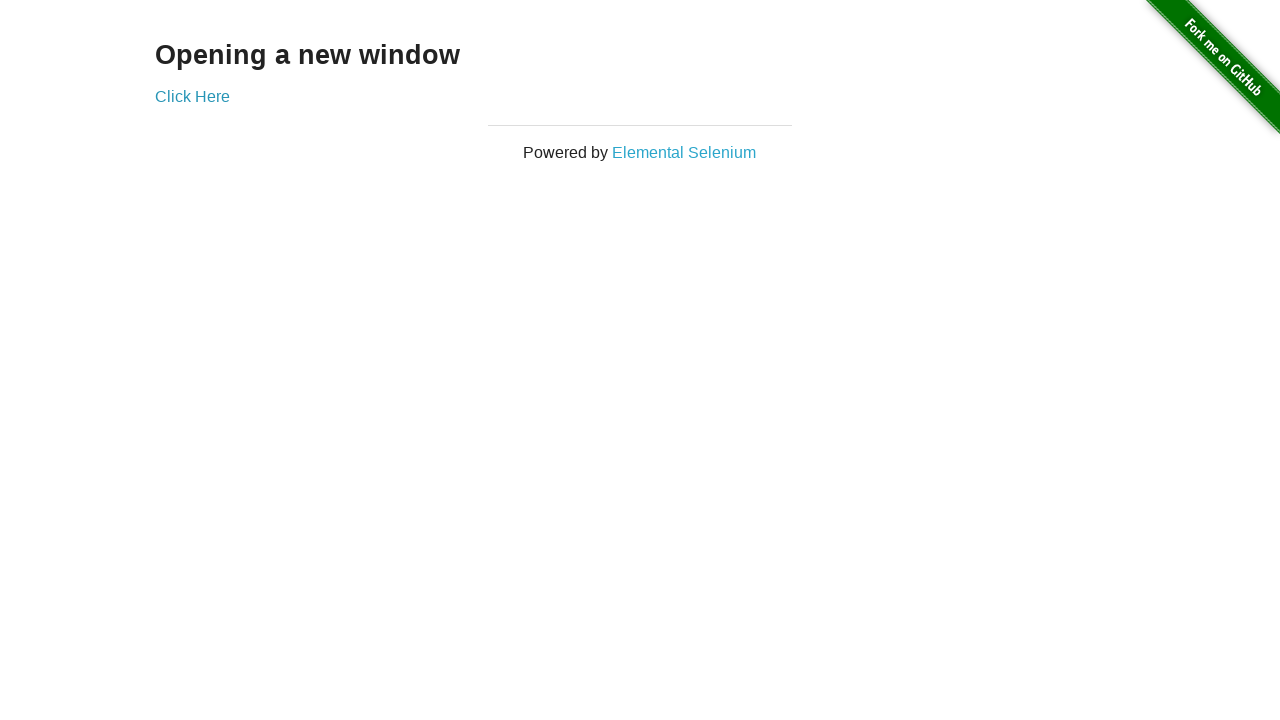

New window/page opened and captured
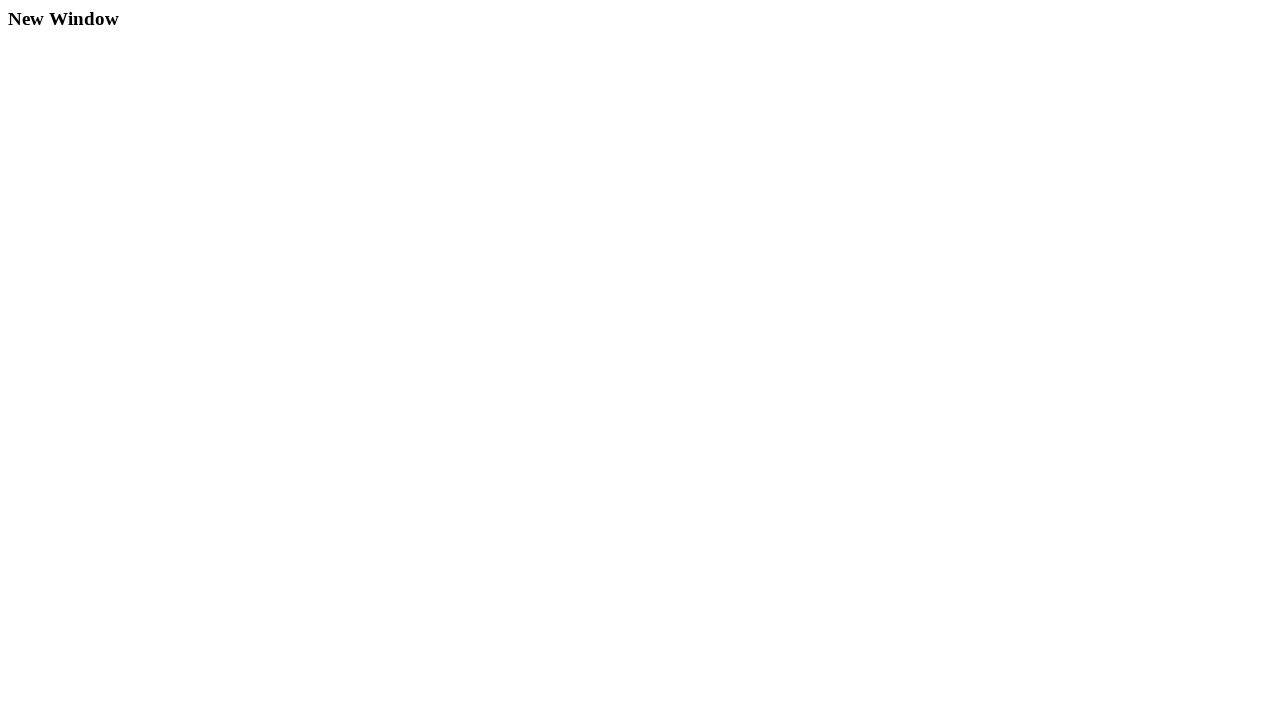

New page loaded completely
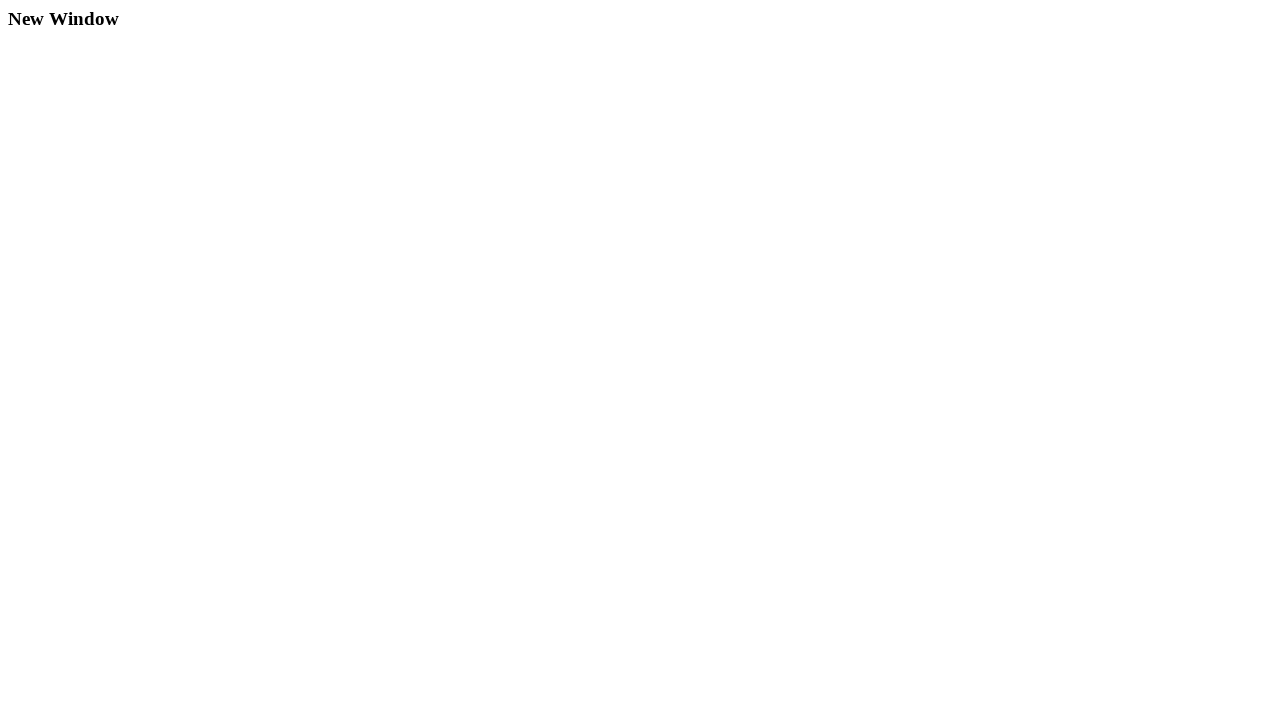

Extracted heading text: New Window
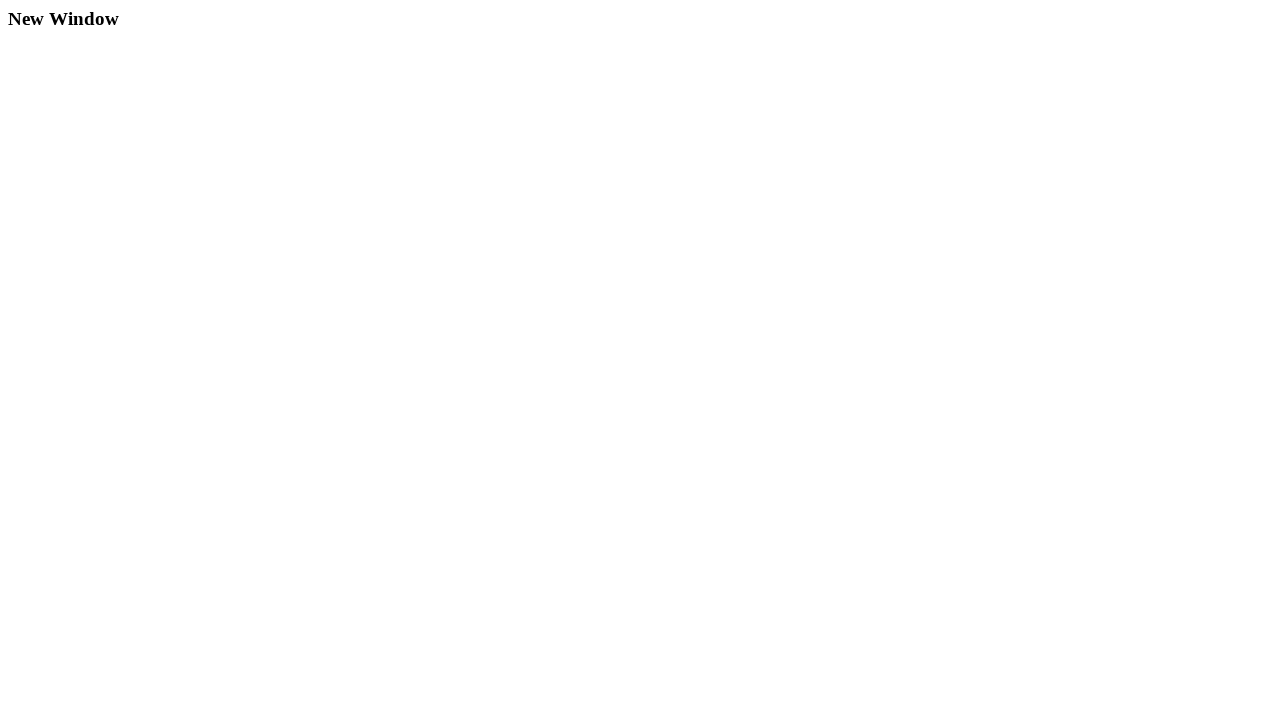

Printed heading text to console
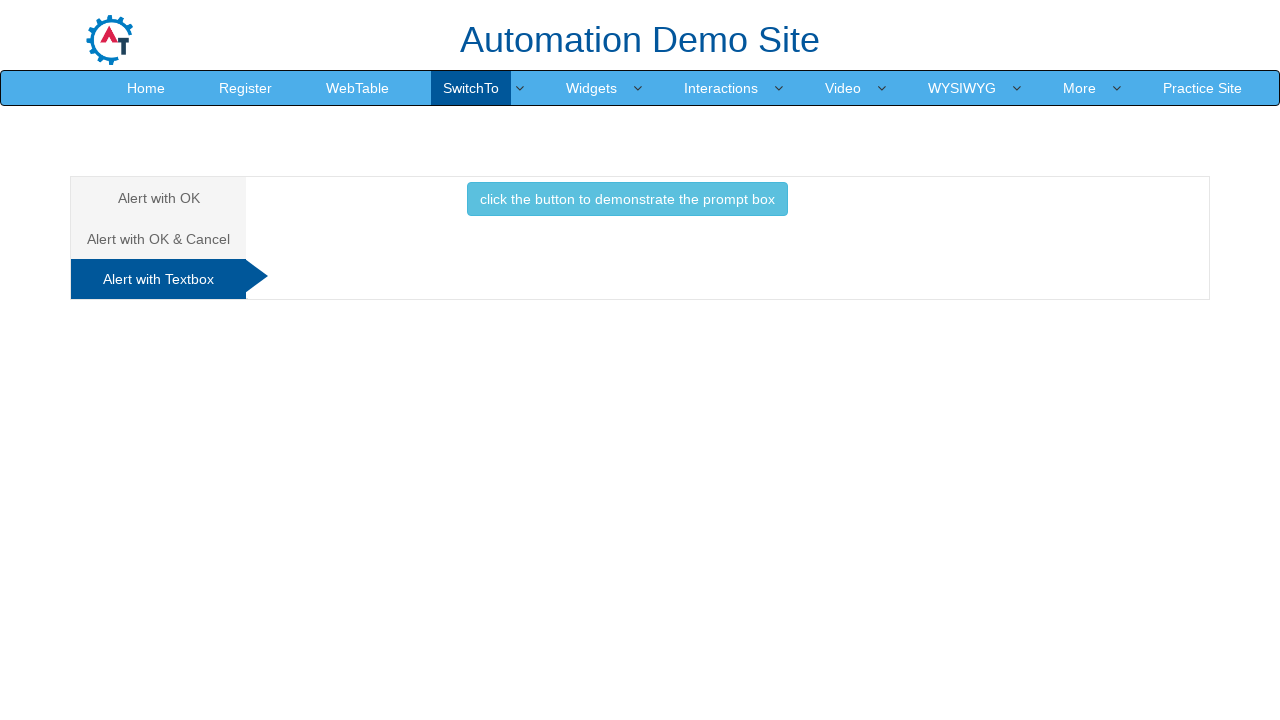

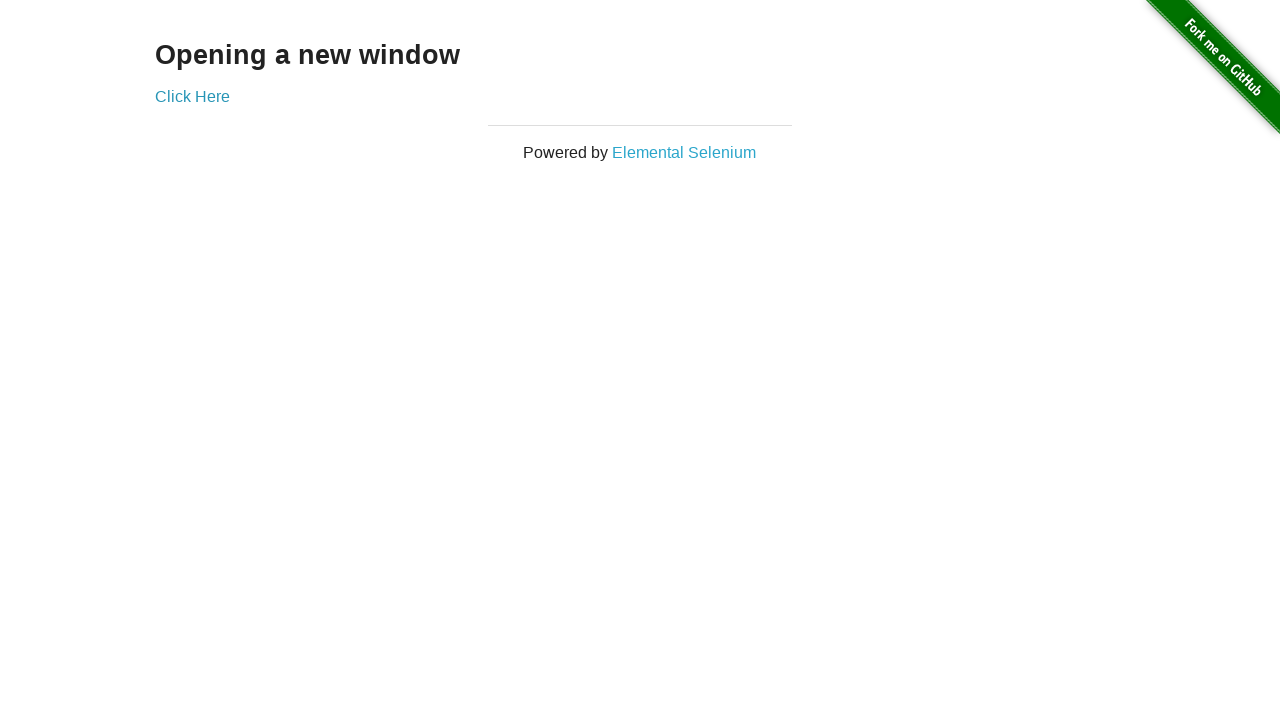